Tests JavaScript alert and confirm dialog handling by entering a name, triggering an alert and accepting it, then triggering a confirm dialog and dismissing it.

Starting URL: https://rahulshettyacademy.com/AutomationPractice/

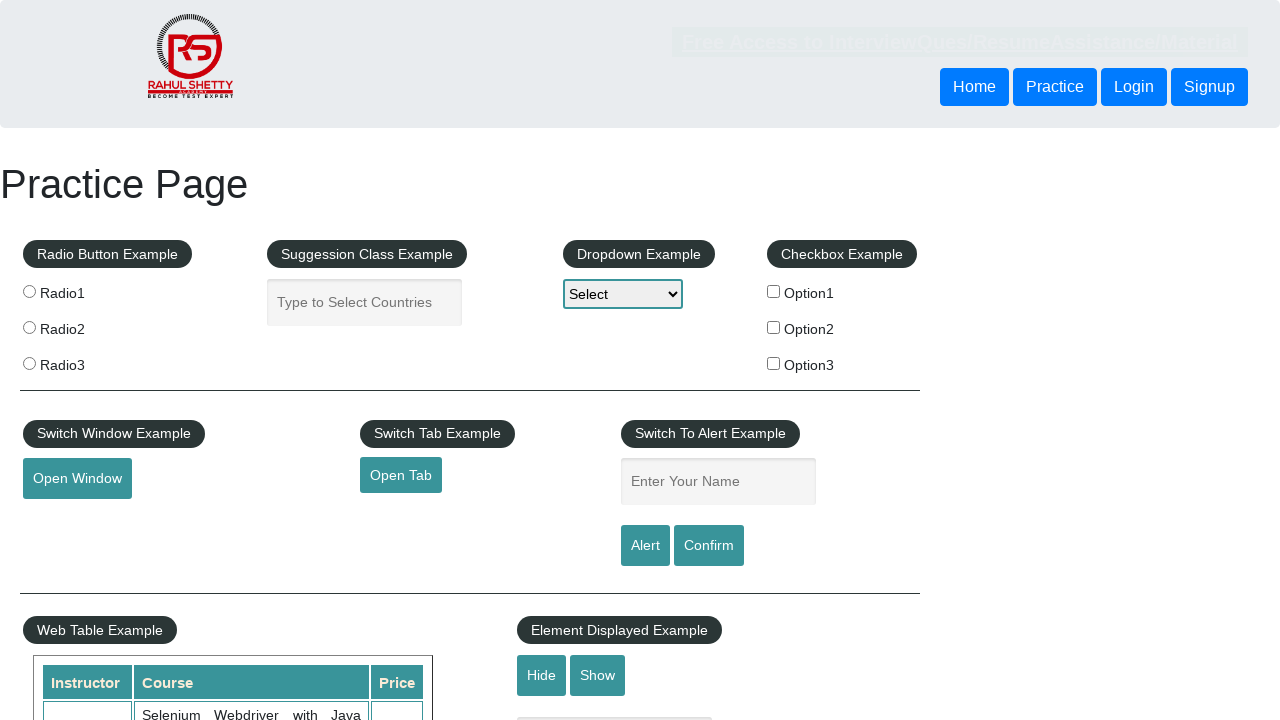

Filled name field with 'Marcus' on #name
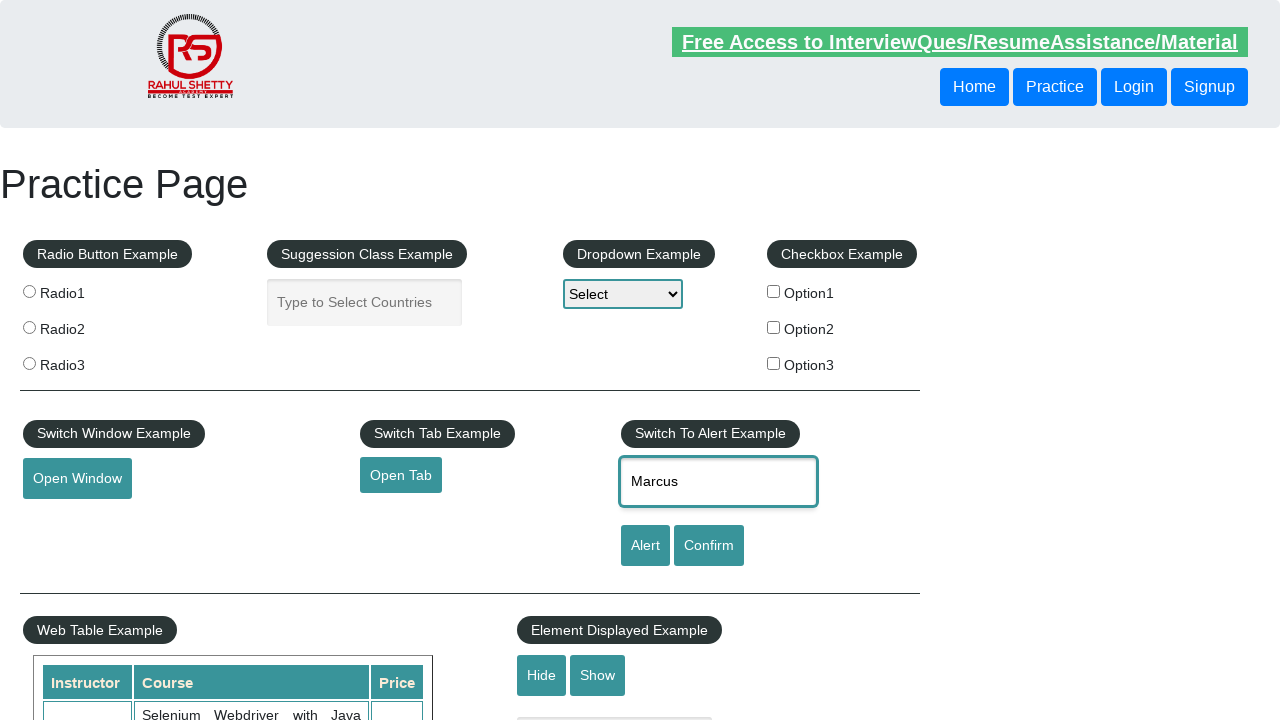

Clicked alert button at (645, 546) on #alertbtn
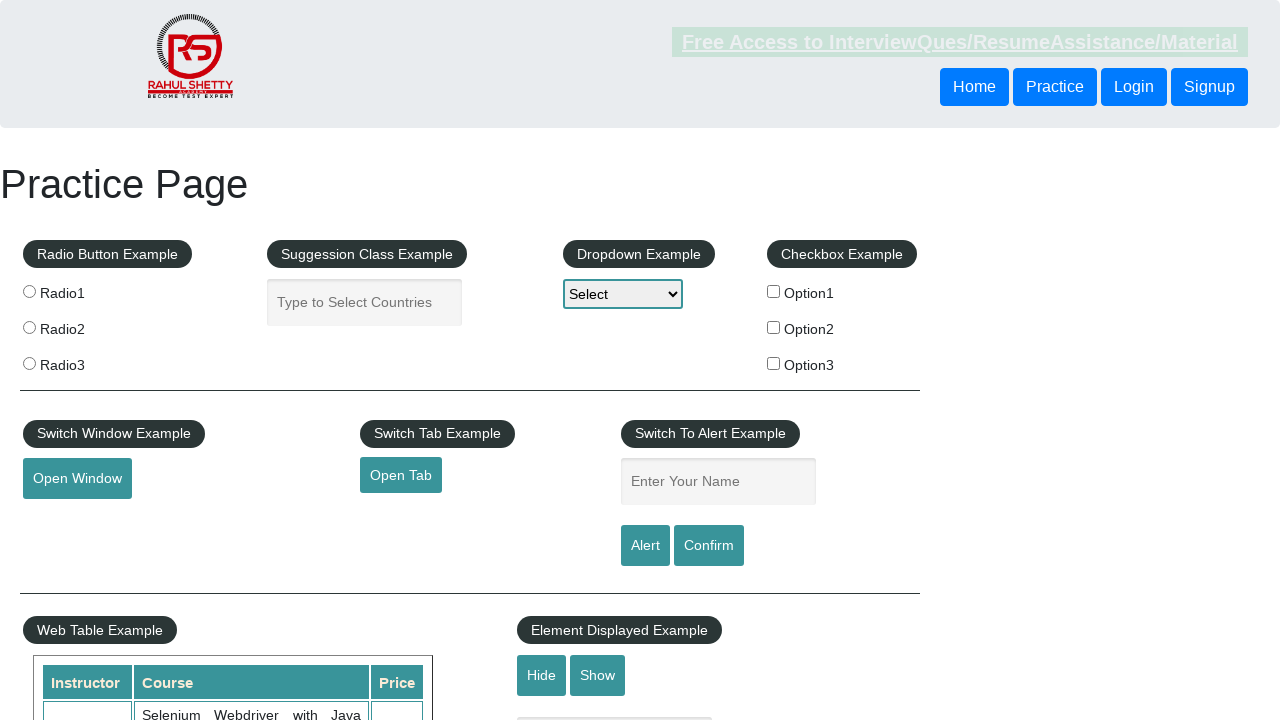

Set up dialog handler to accept alert
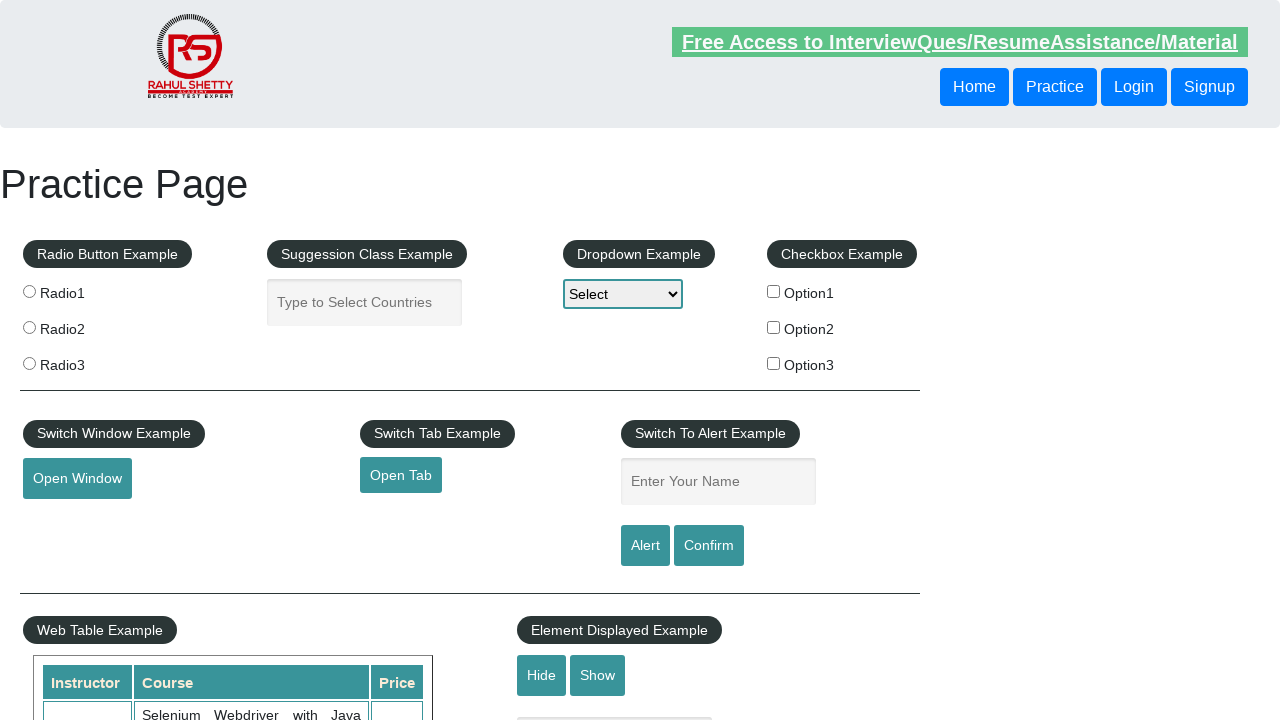

Waited for alert processing
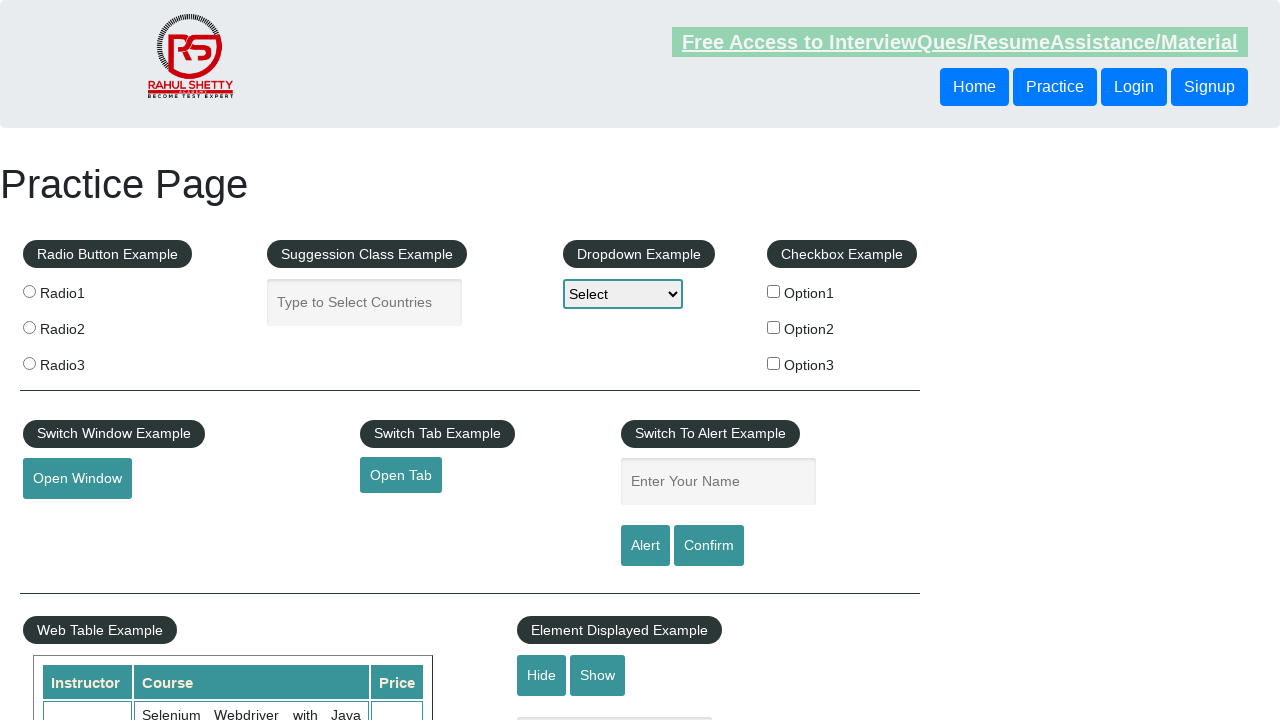

Filled name field again with 'Marcus' for confirm test on #name
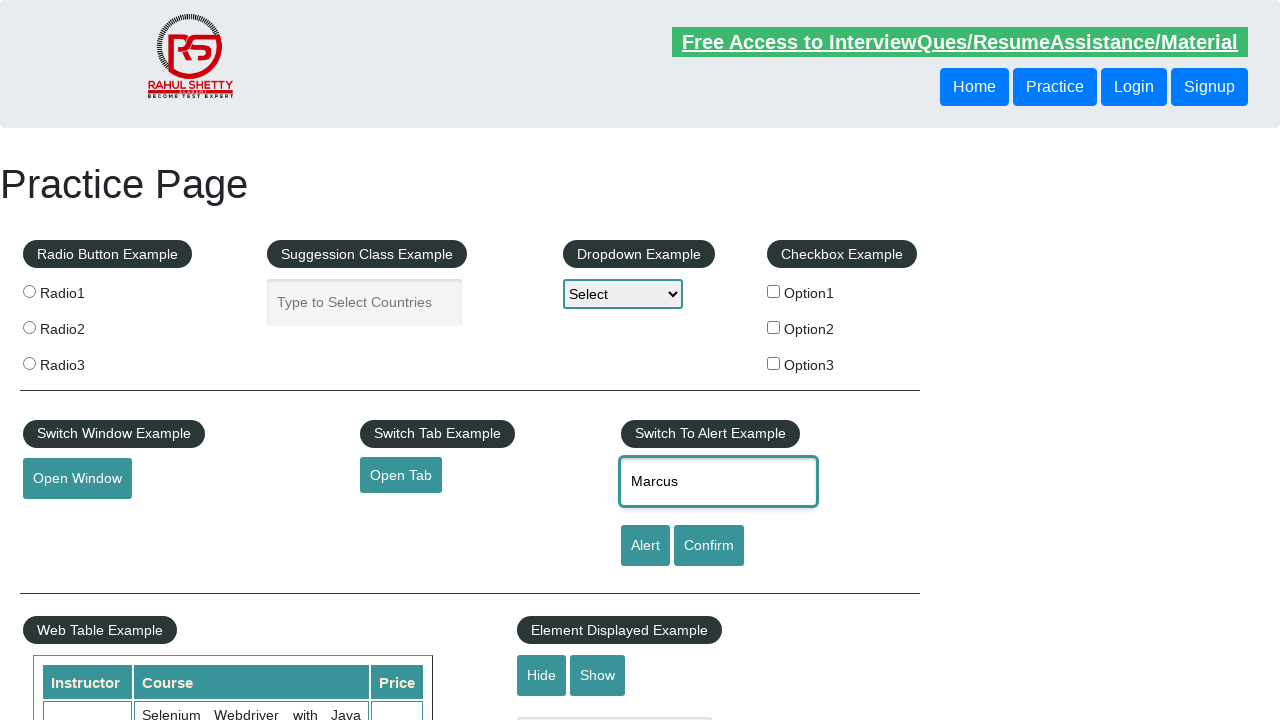

Set up dialog handler to dismiss confirm dialog
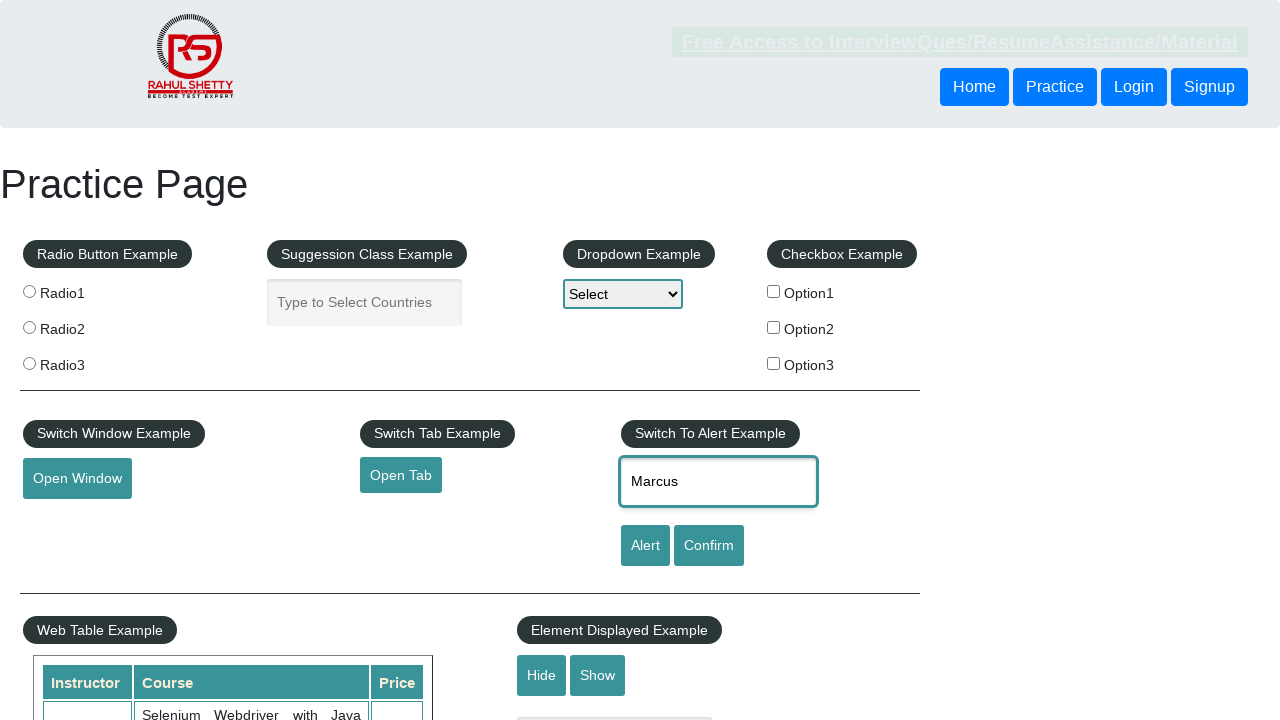

Clicked confirm button at (709, 546) on #confirmbtn
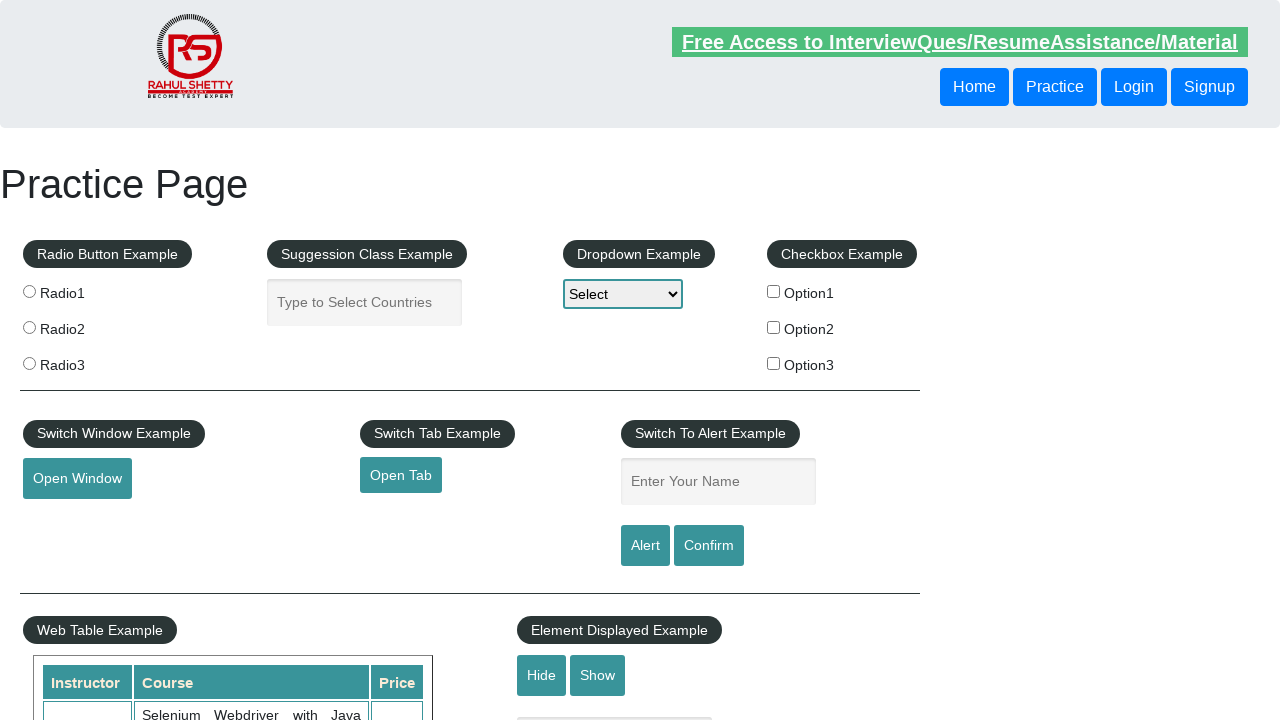

Waited for confirm dialog processing
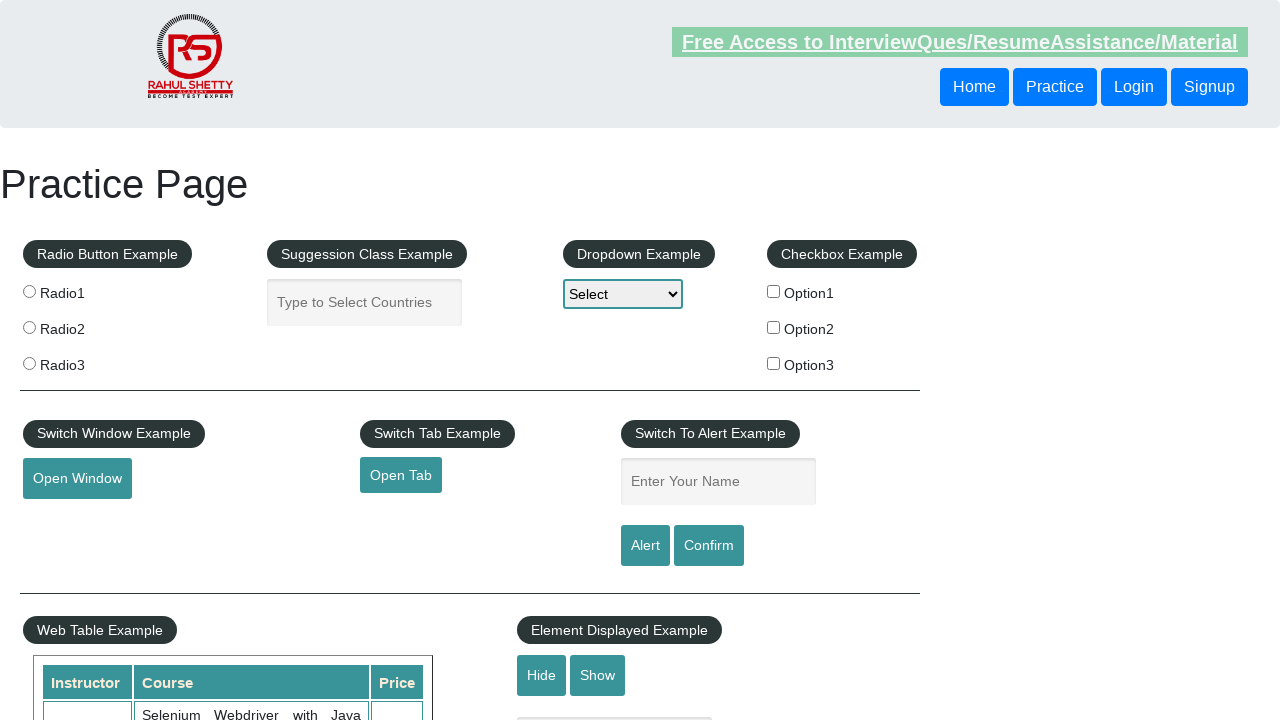

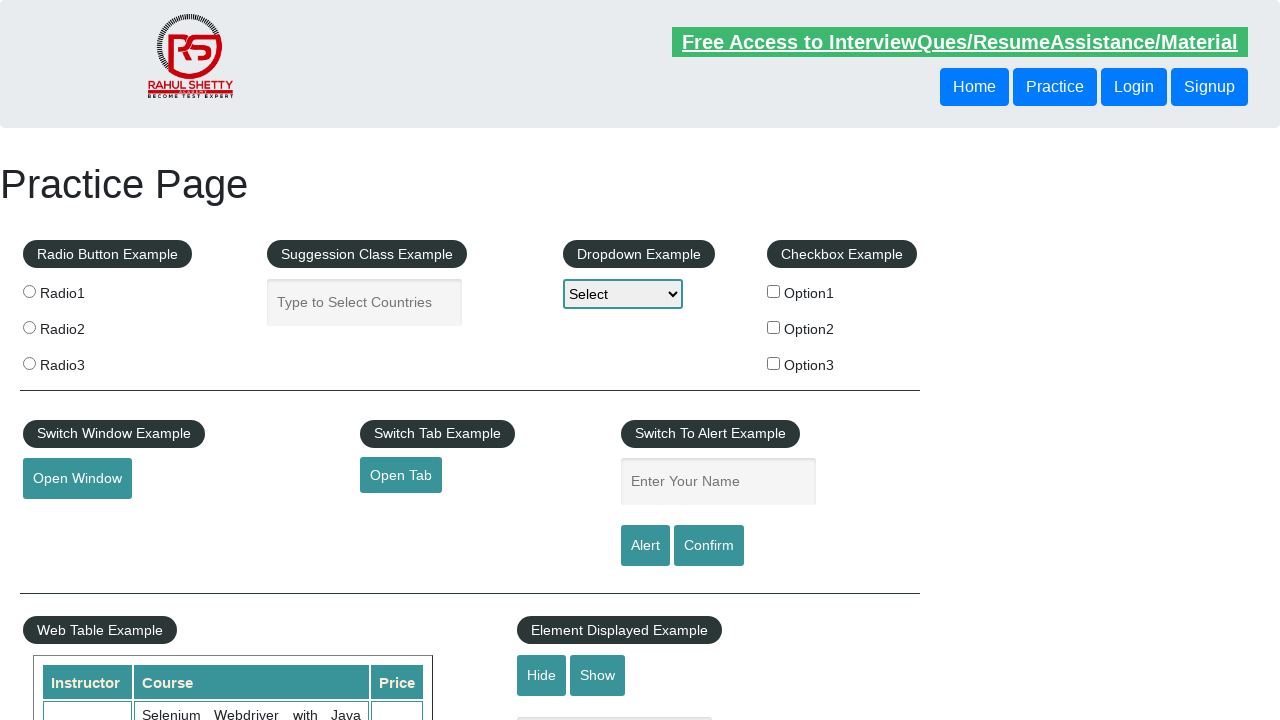